Tests mouse hover functionality by moving the mouse over a button element to trigger hover effects

Starting URL: https://rahulshettyacademy.com/AutomationPractice/

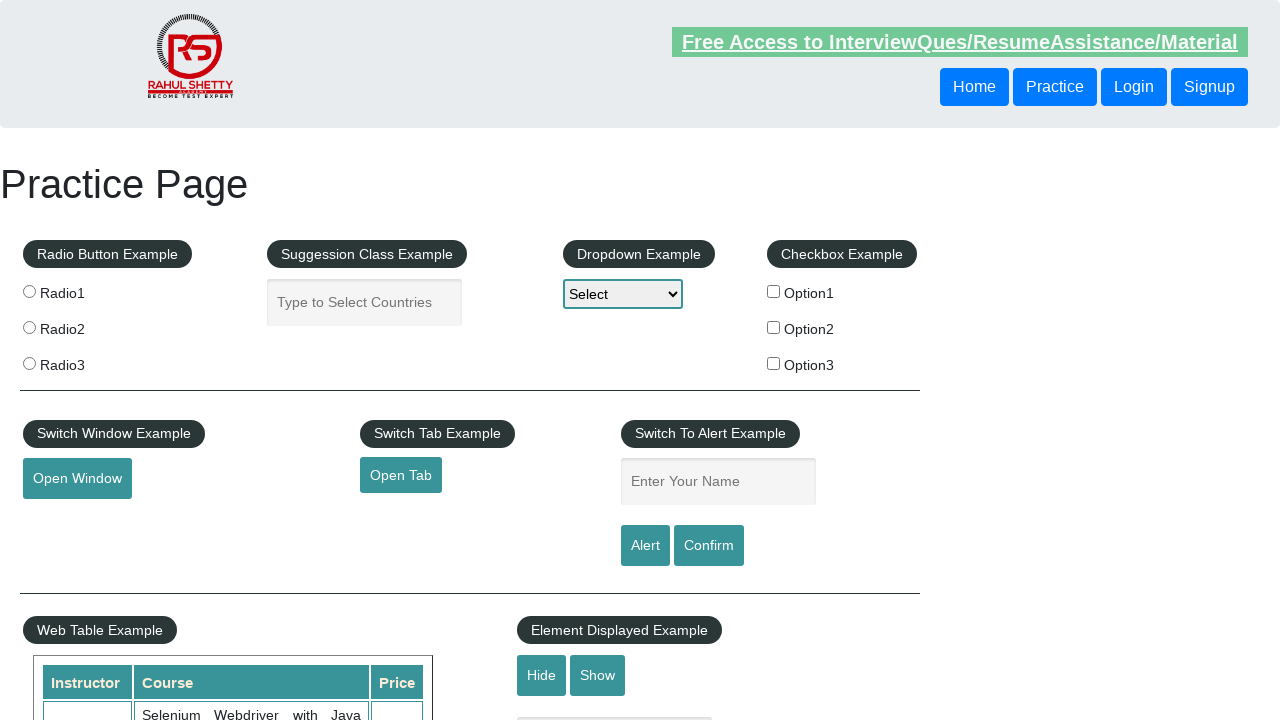

Located the mouse hover button element
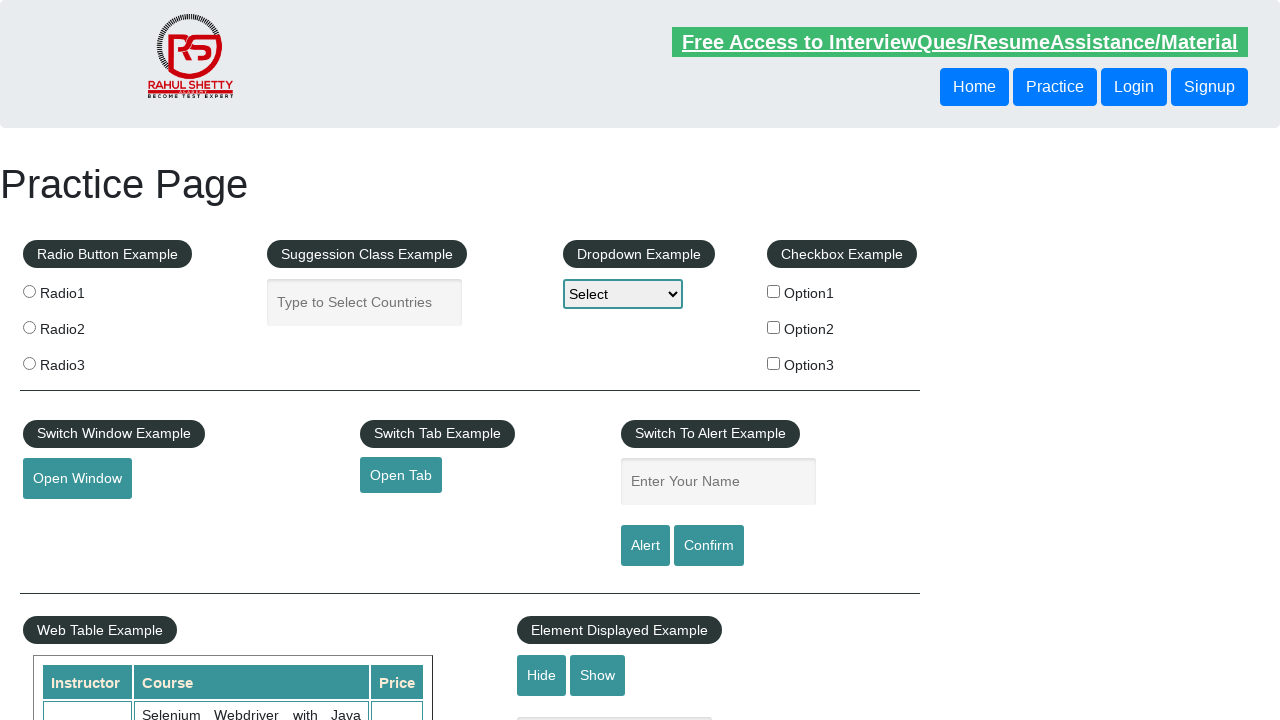

Hovered over the mouse hover button to trigger hover effects at (83, 361) on button#mousehover
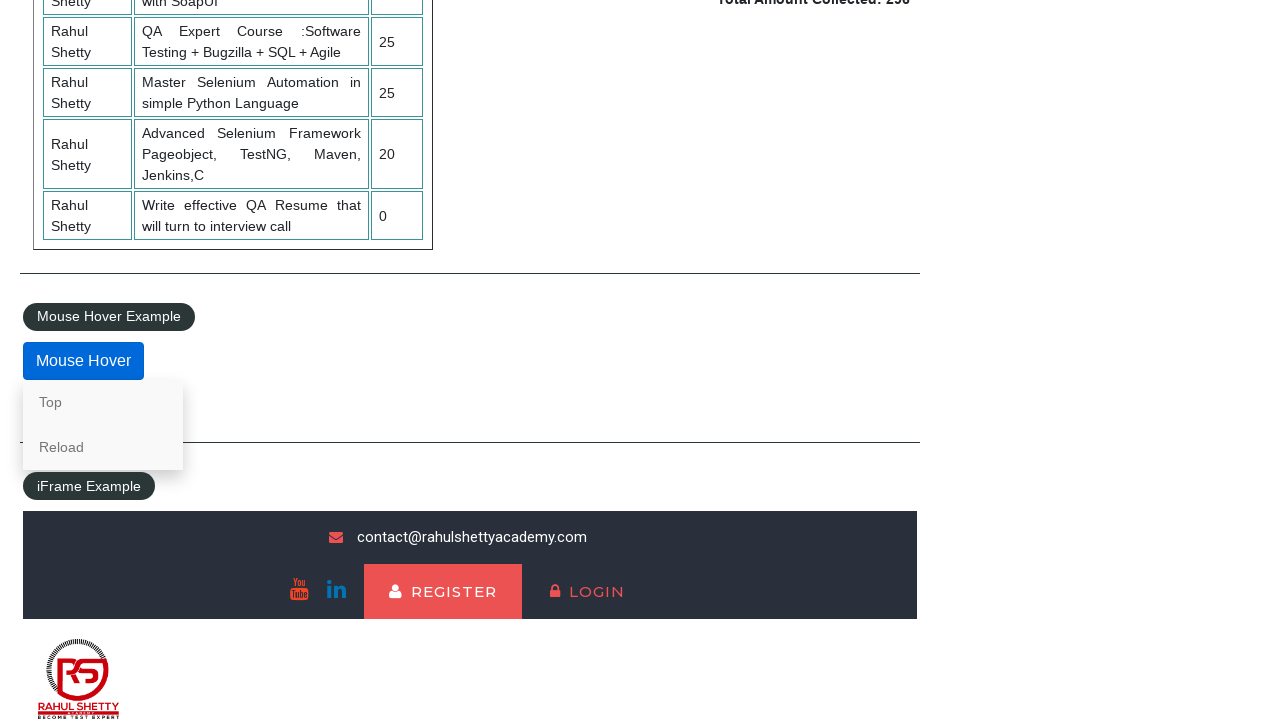

Waited 1 second for hover effects to display
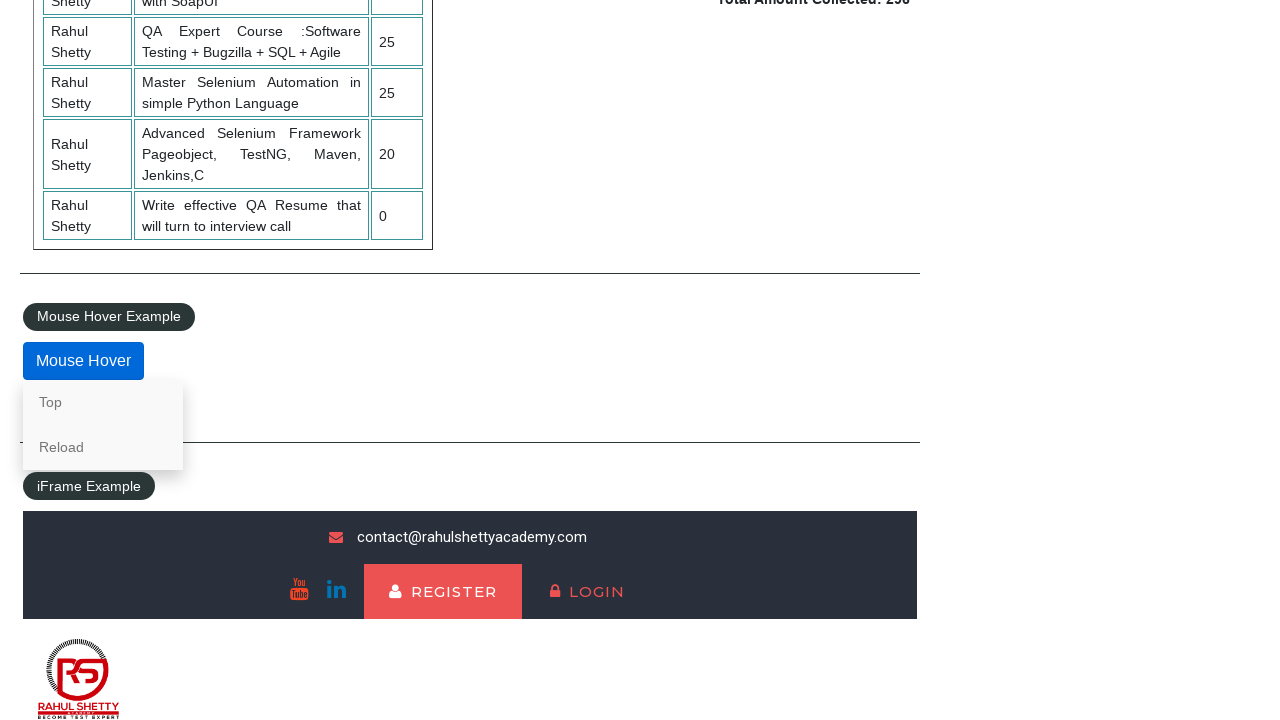

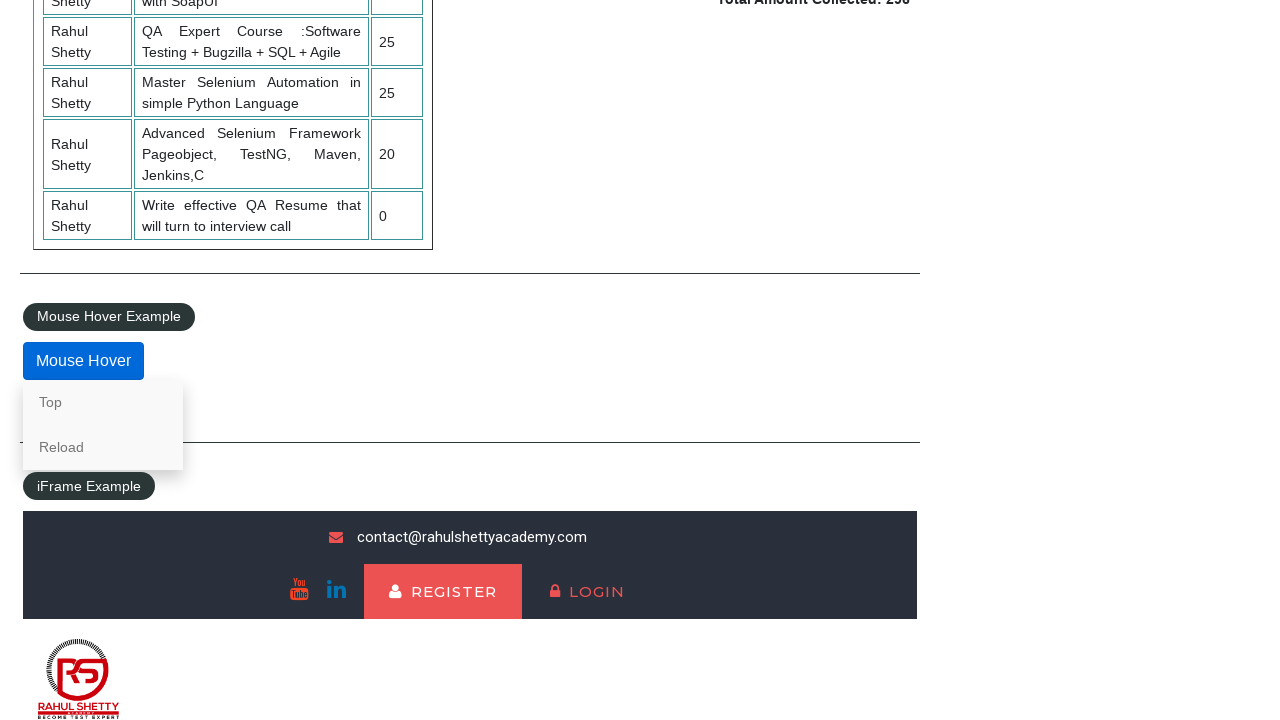